Tests file upload functionality on ilovepdf.com by clicking the upload button and selecting a file for Word to PDF conversion

Starting URL: https://www.ilovepdf.com/word_to_pdf

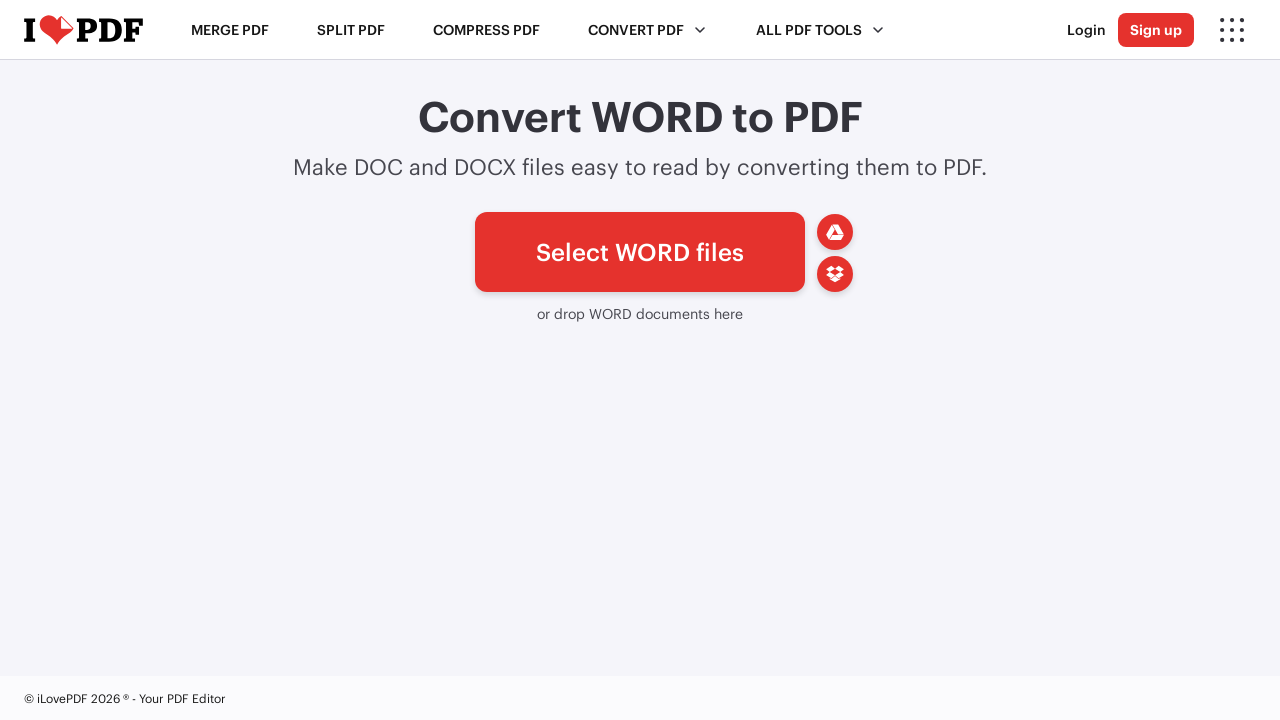

Created temporary Word document for upload testing
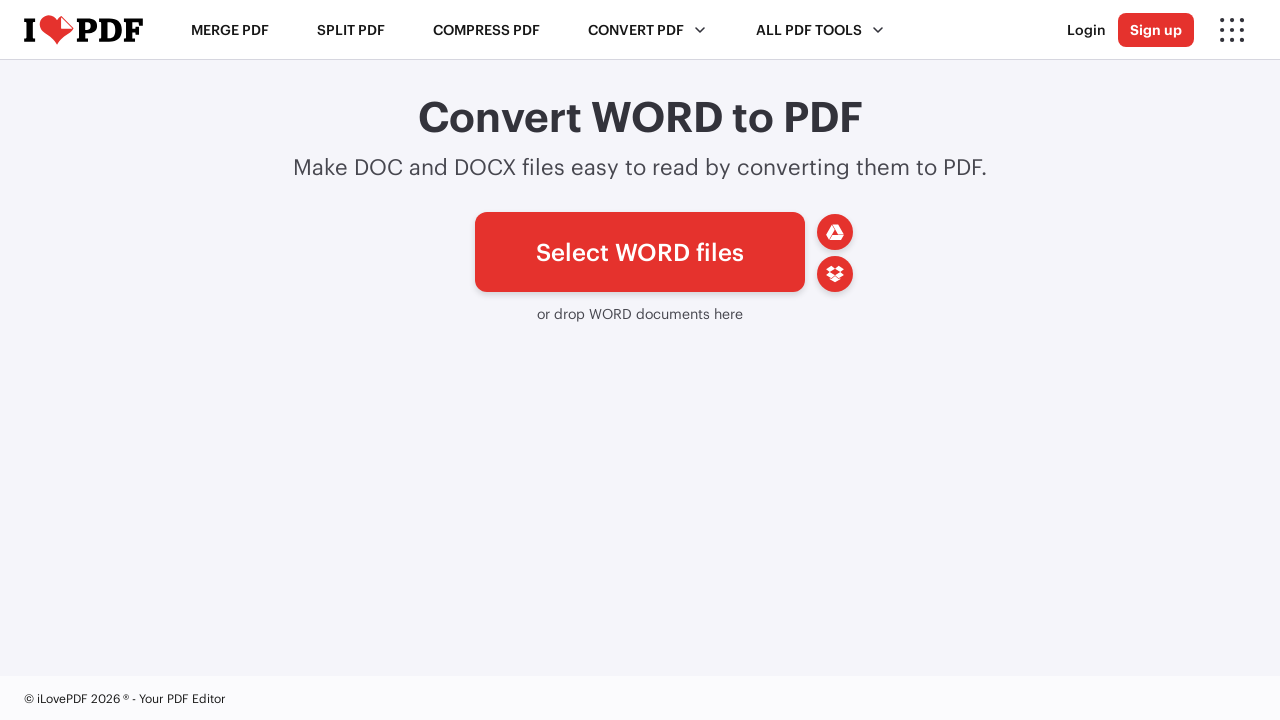

Clicked the file picker button to open file selection dialog at (640, 252) on #pickfiles
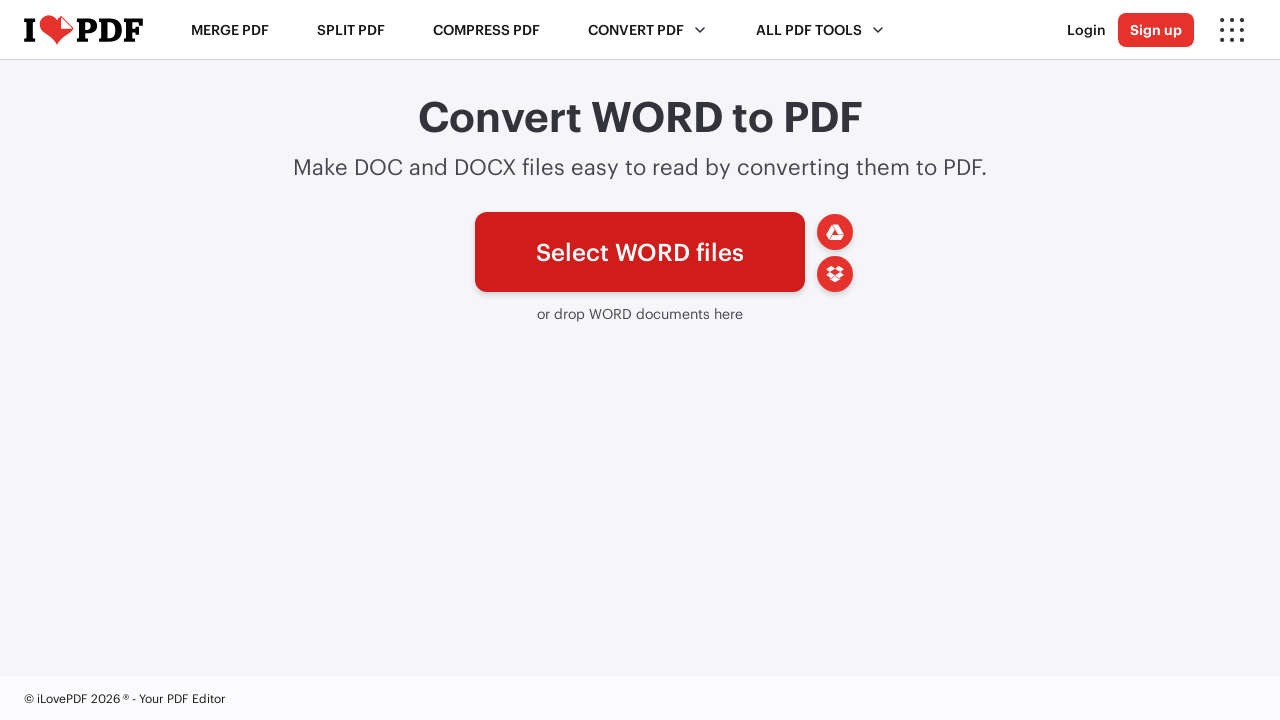

Selected Word document file for upload: /tmp/tmp_jdidyhc.docx
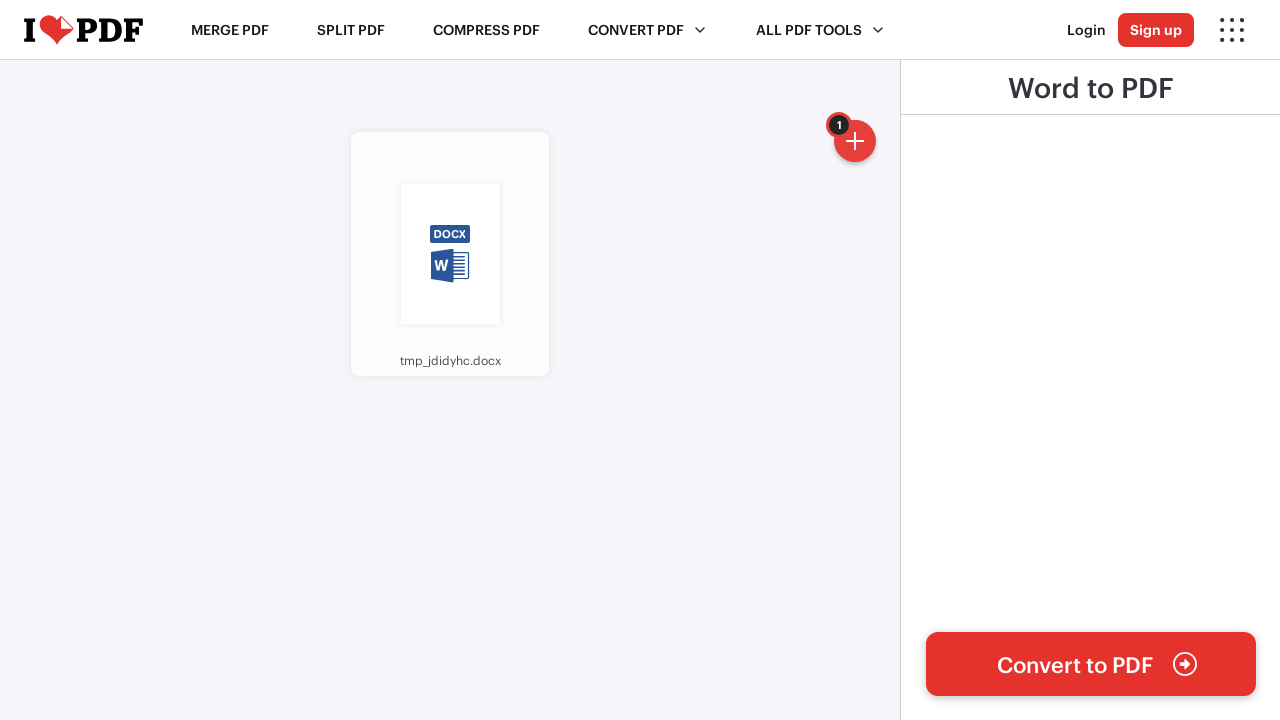

Waited for file to be processed by ilovepdf.com
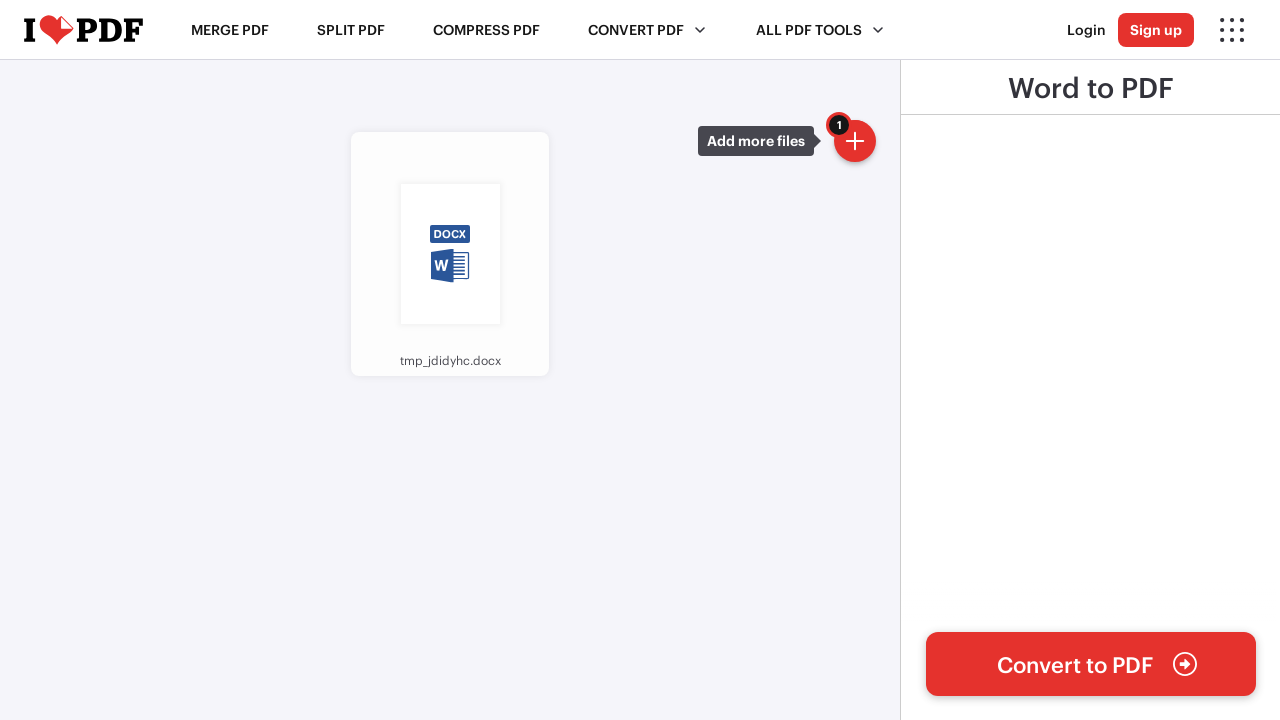

Cleaned up temporary Word document file
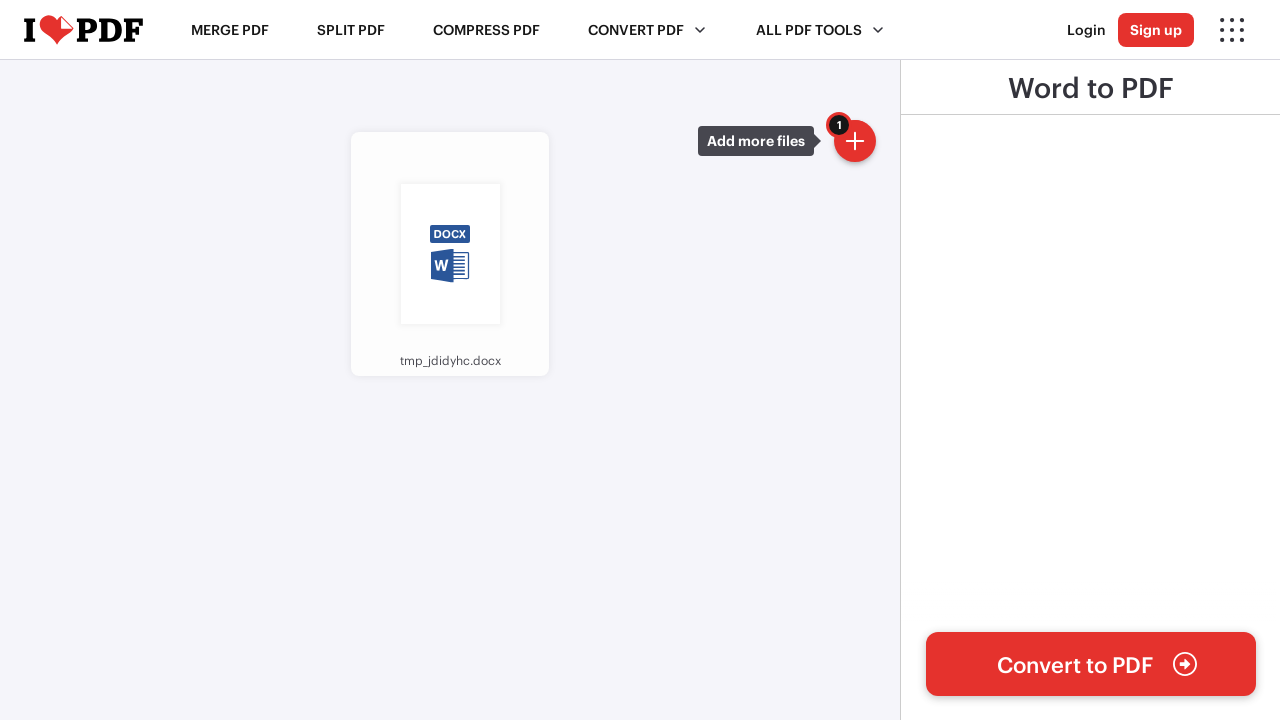

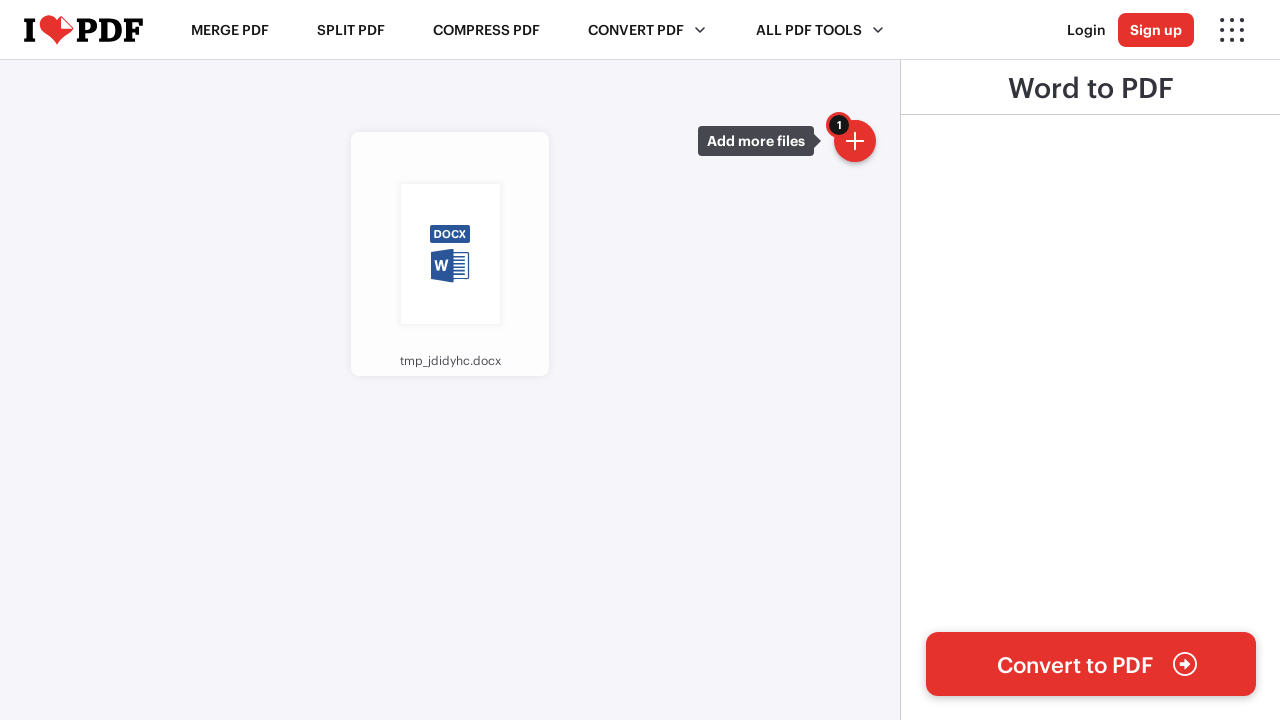